Tests the National Archives research guides page by selecting "Medieval and early modern history" from a category dropdown and filtering to show only guides with records online, then verifying the correct category heading is displayed.

Starting URL: http://www.nationalarchives.gov.uk/help-with-your-research/research-guides/?research-category=military-and-maritime

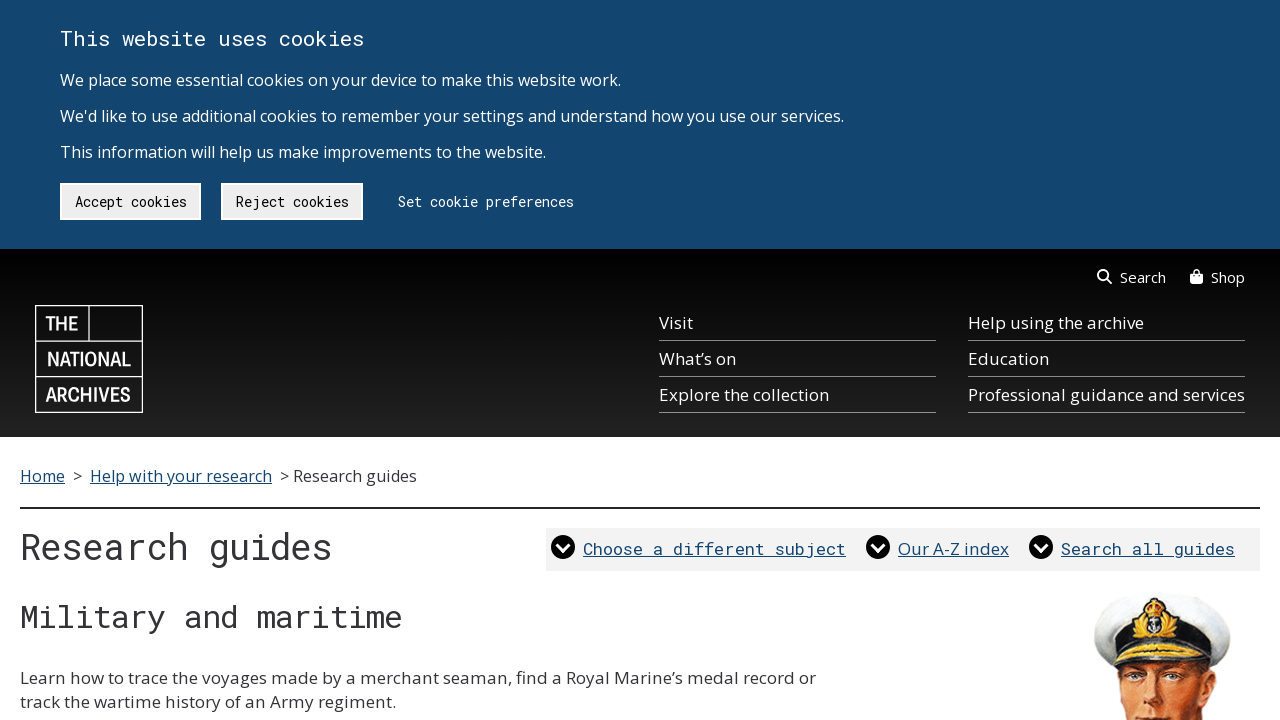

Selected 'Medieval and early modern history' from research category dropdown (index 10) on #research-category
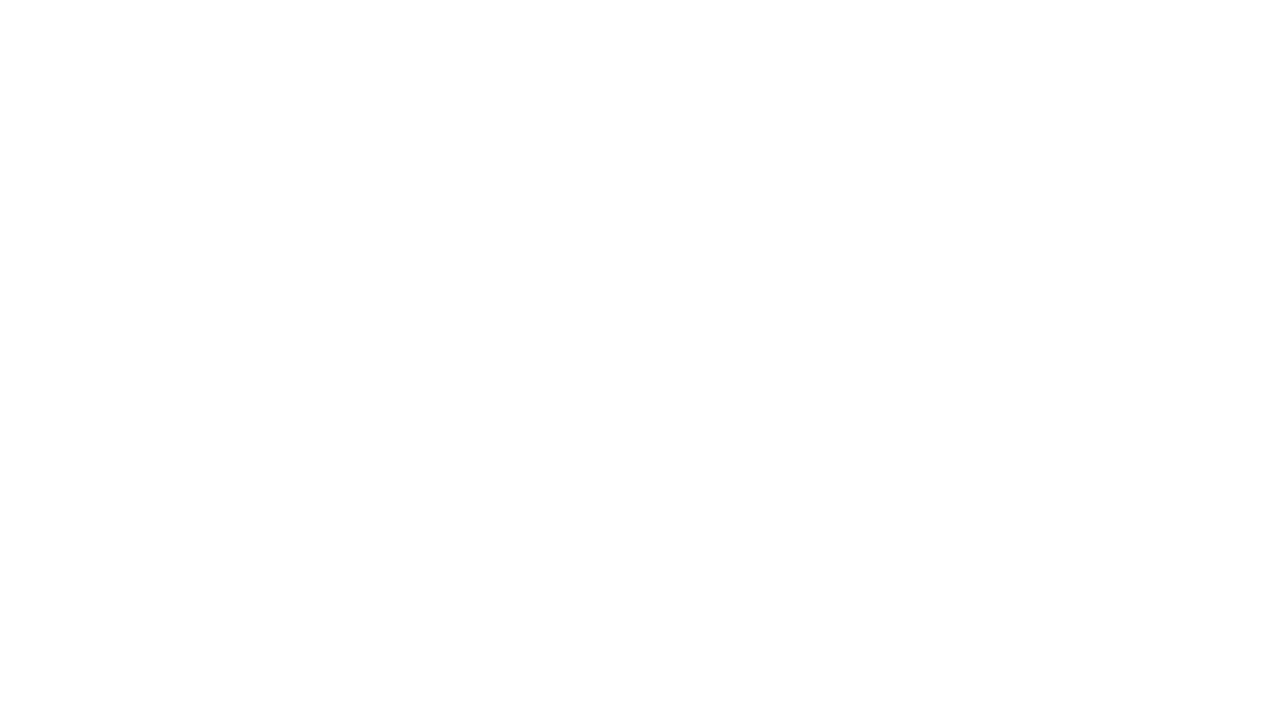

Waited 2000ms for page to update after category selection
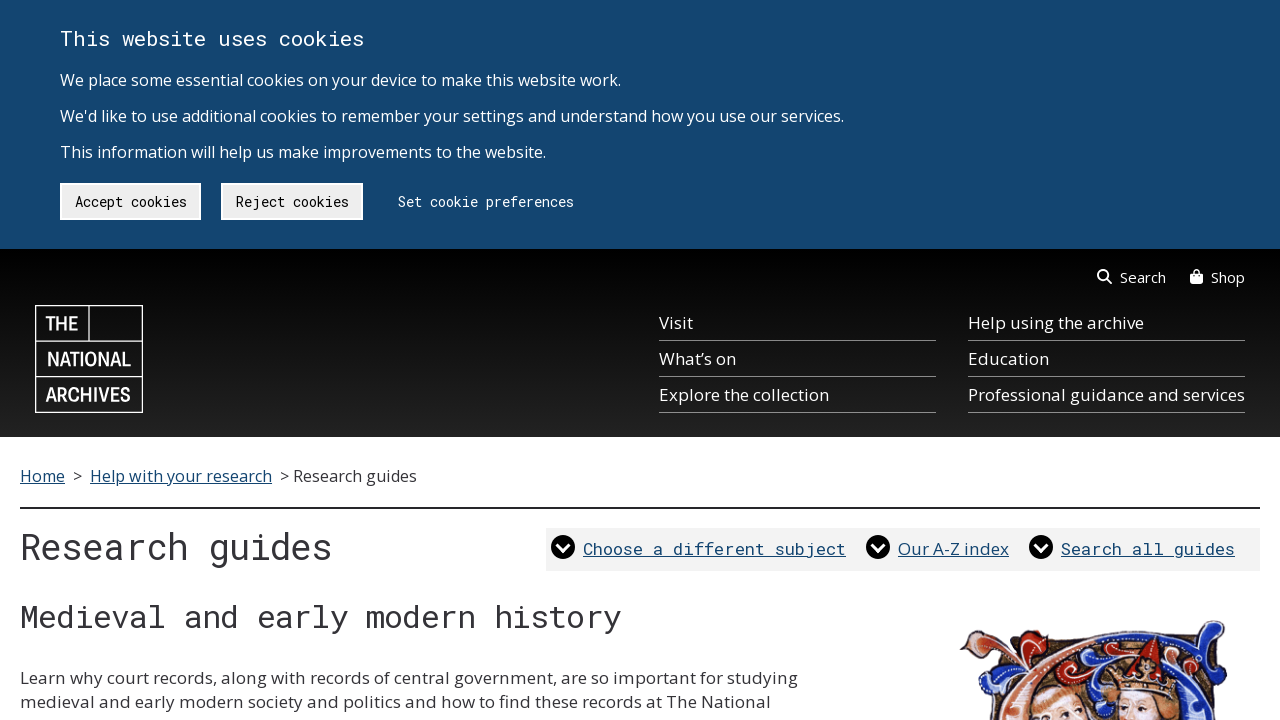

Clicked 'show only guides with all records online' checkbox at (941, 360) on #online-only
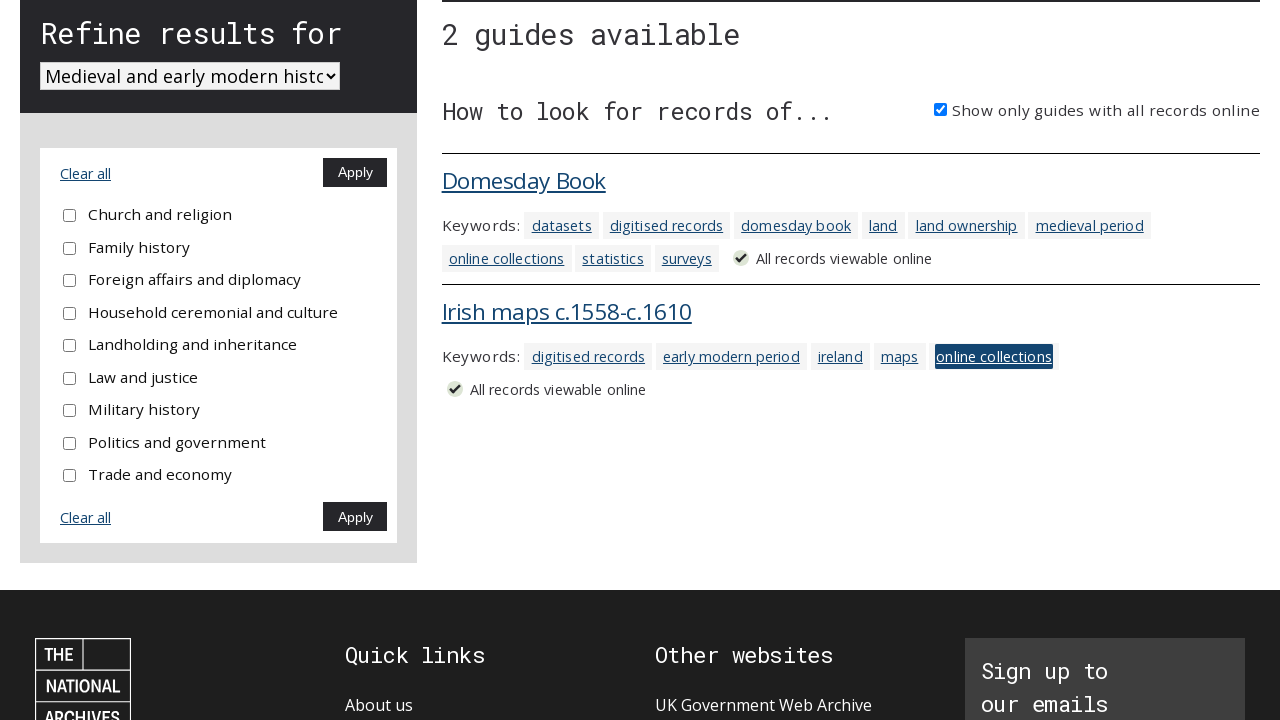

Waited for guide form heading to load
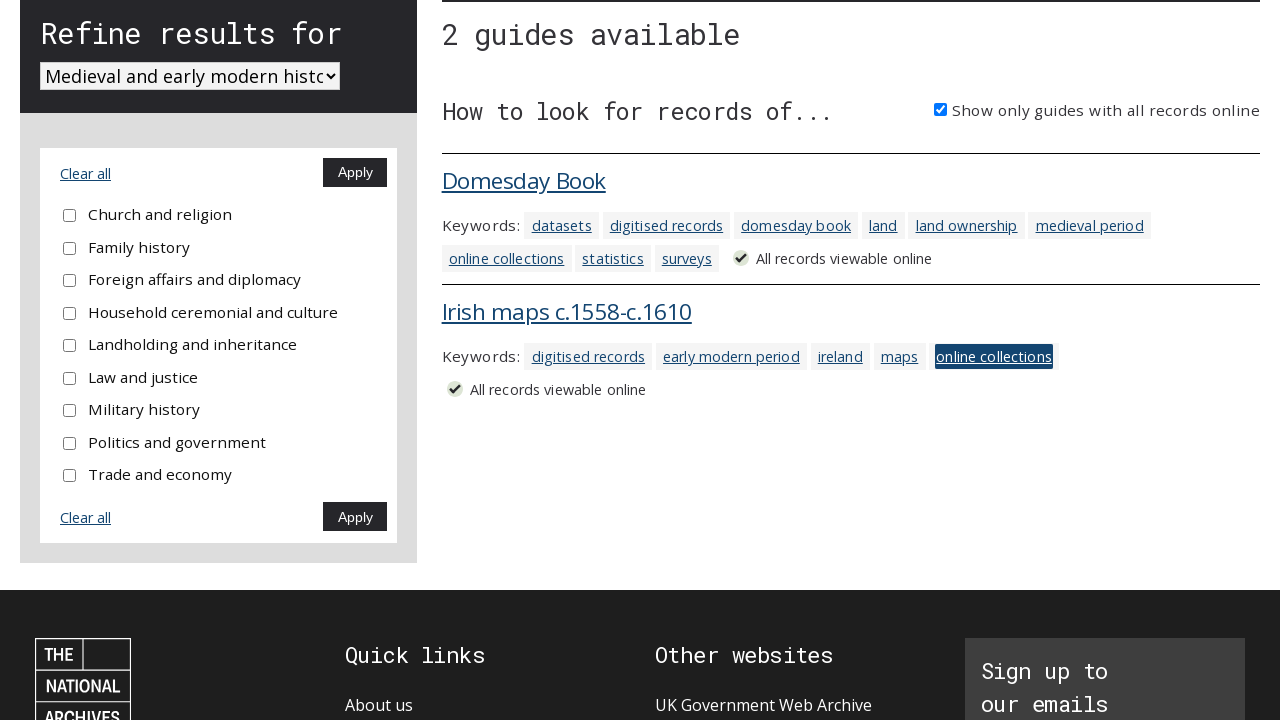

Retrieved category heading text from #guide-form h2
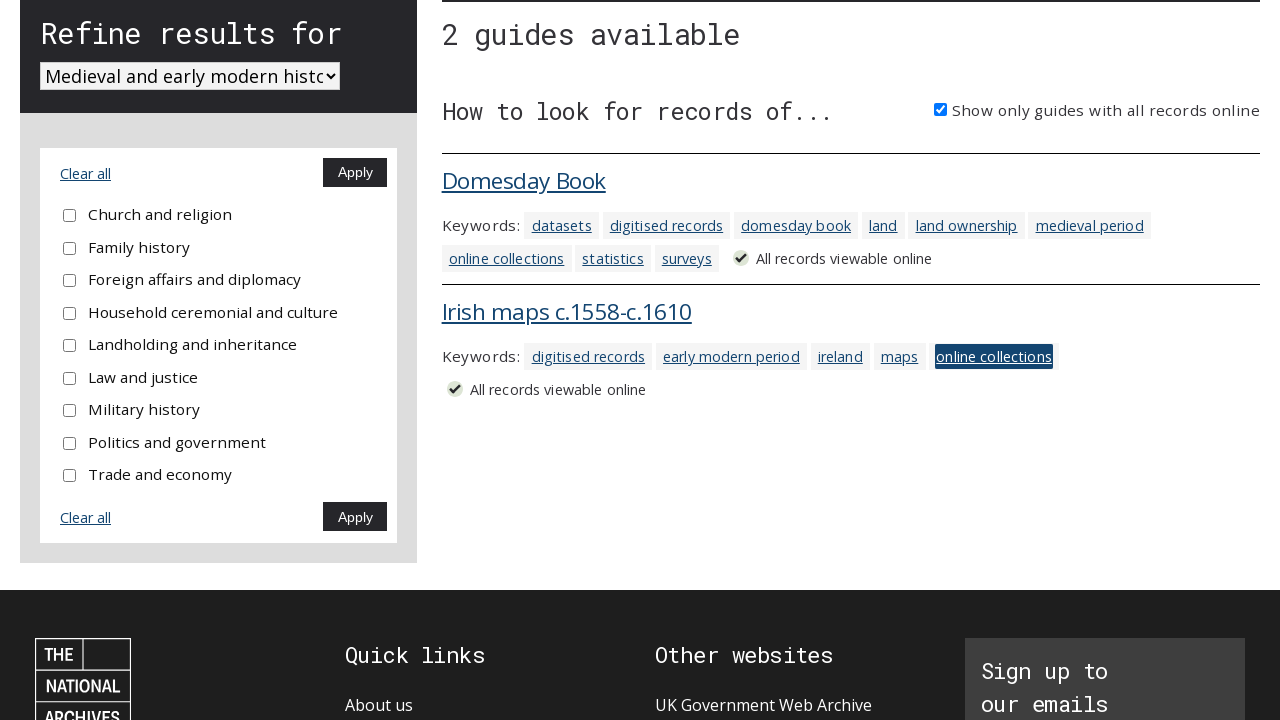

Verified that 'Medieval and early modern history' is present in the category heading
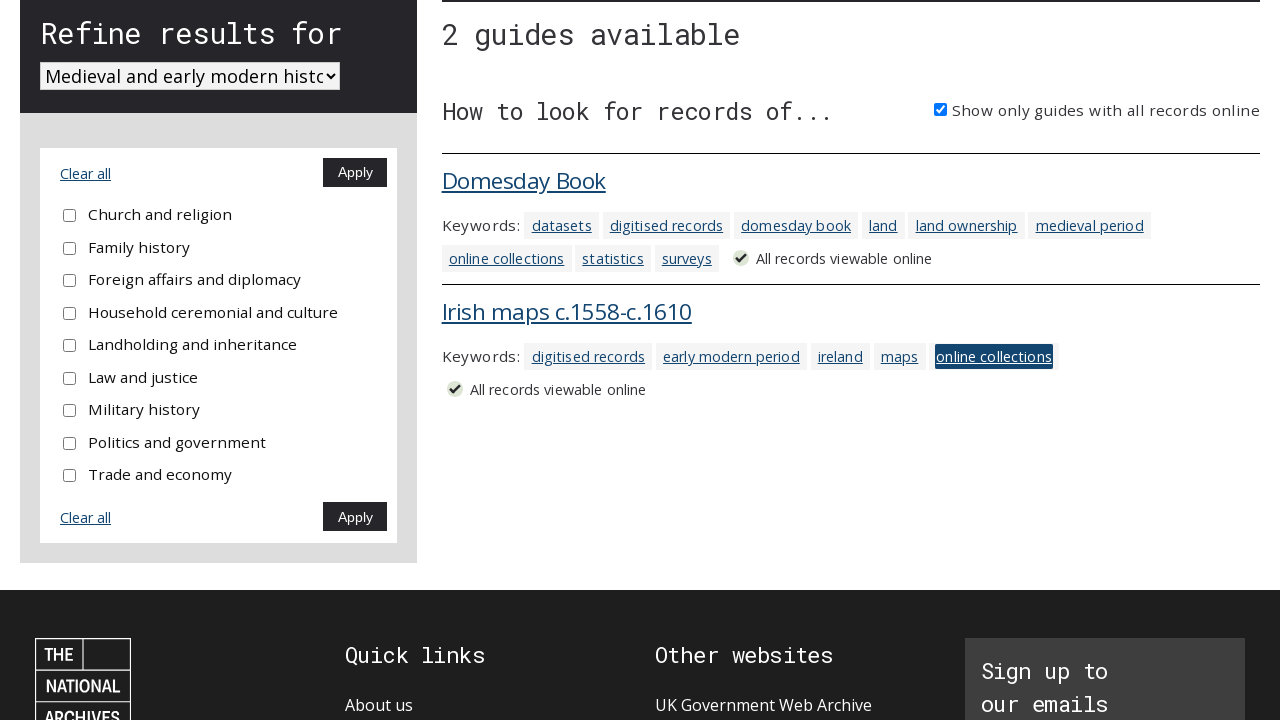

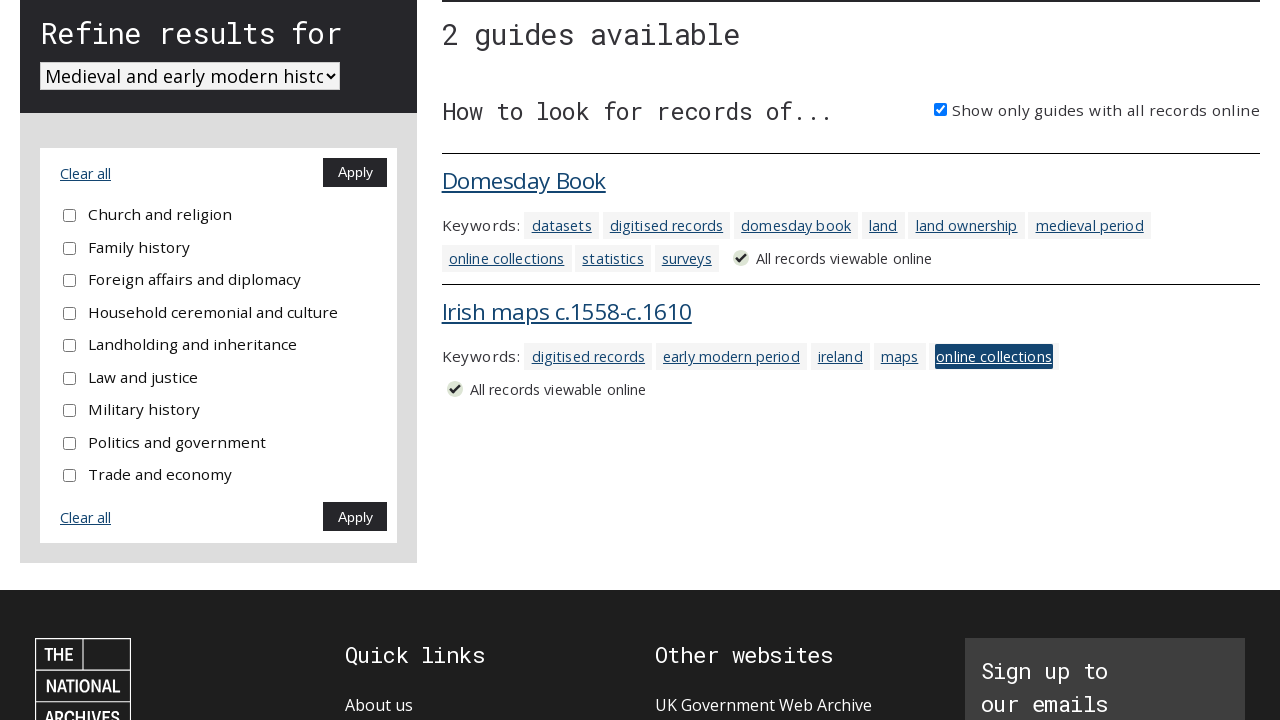